Tests a contact form by scrolling to the contact section, filling out form fields (name, phone, location, details), and submitting the form to verify form functionality.

Starting URL: https://fellersresources.fly.dev

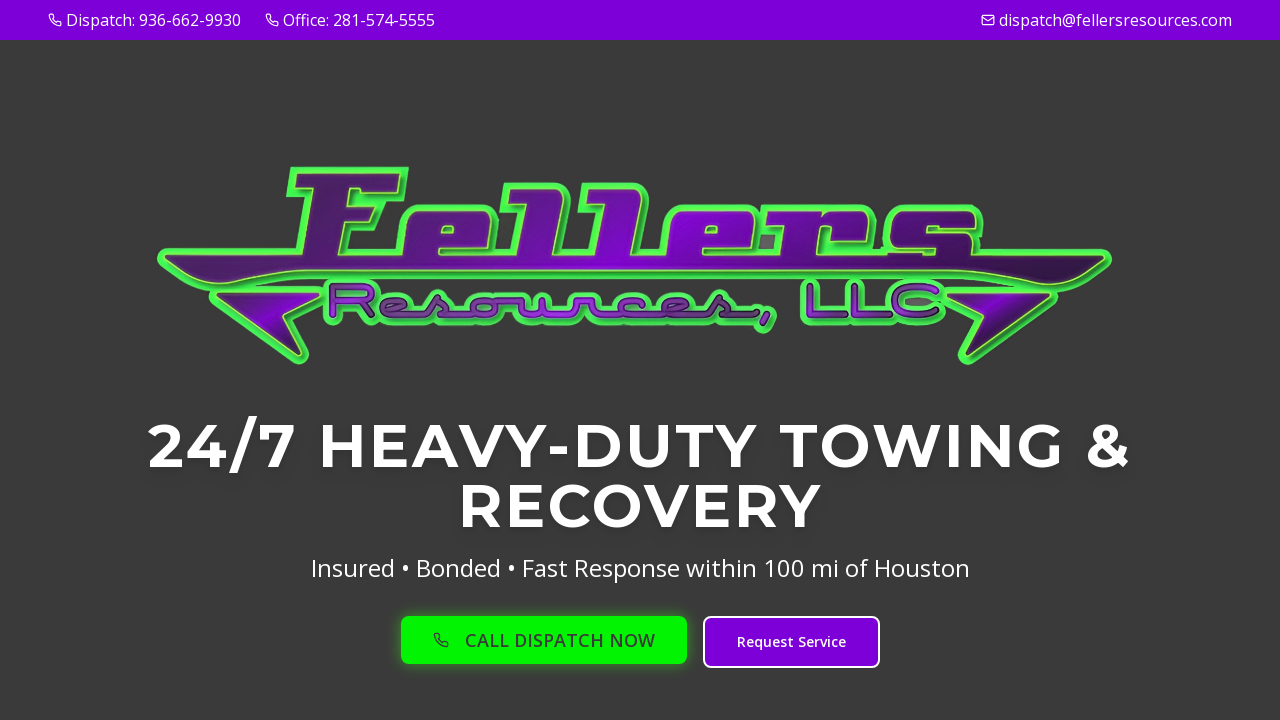

Waited for page to fully load (networkidle)
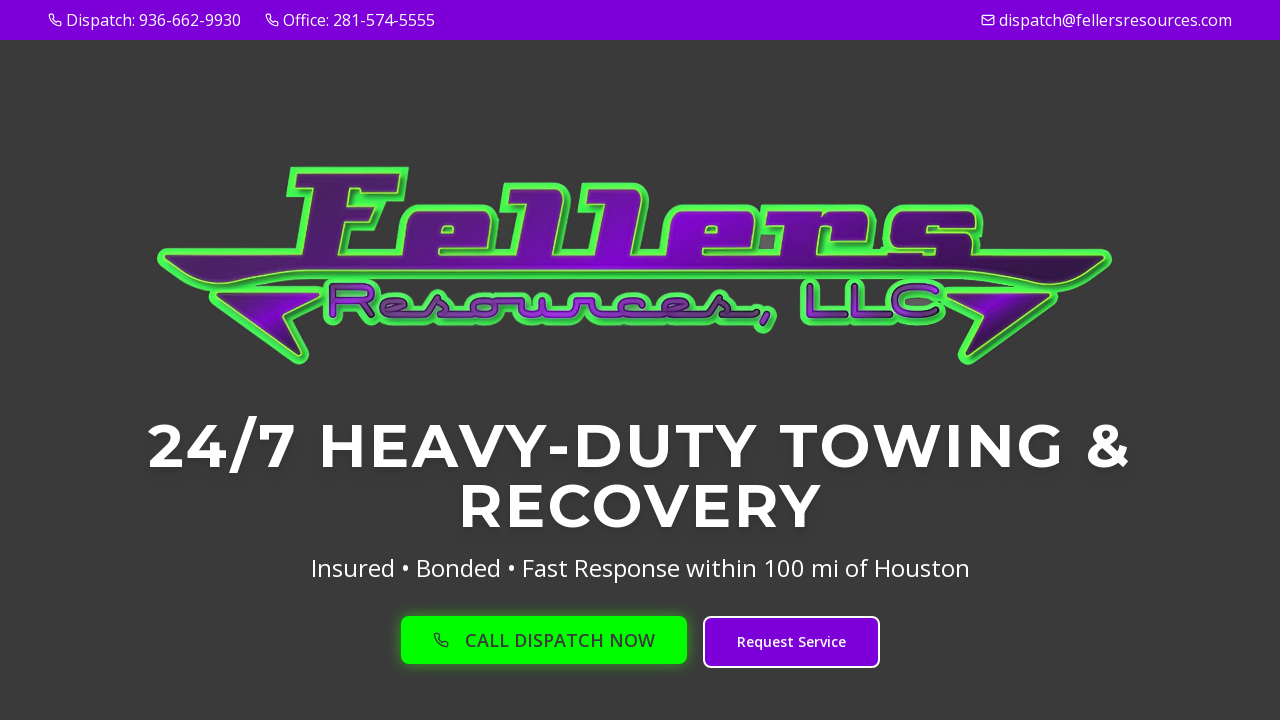

Scrolled to contact section
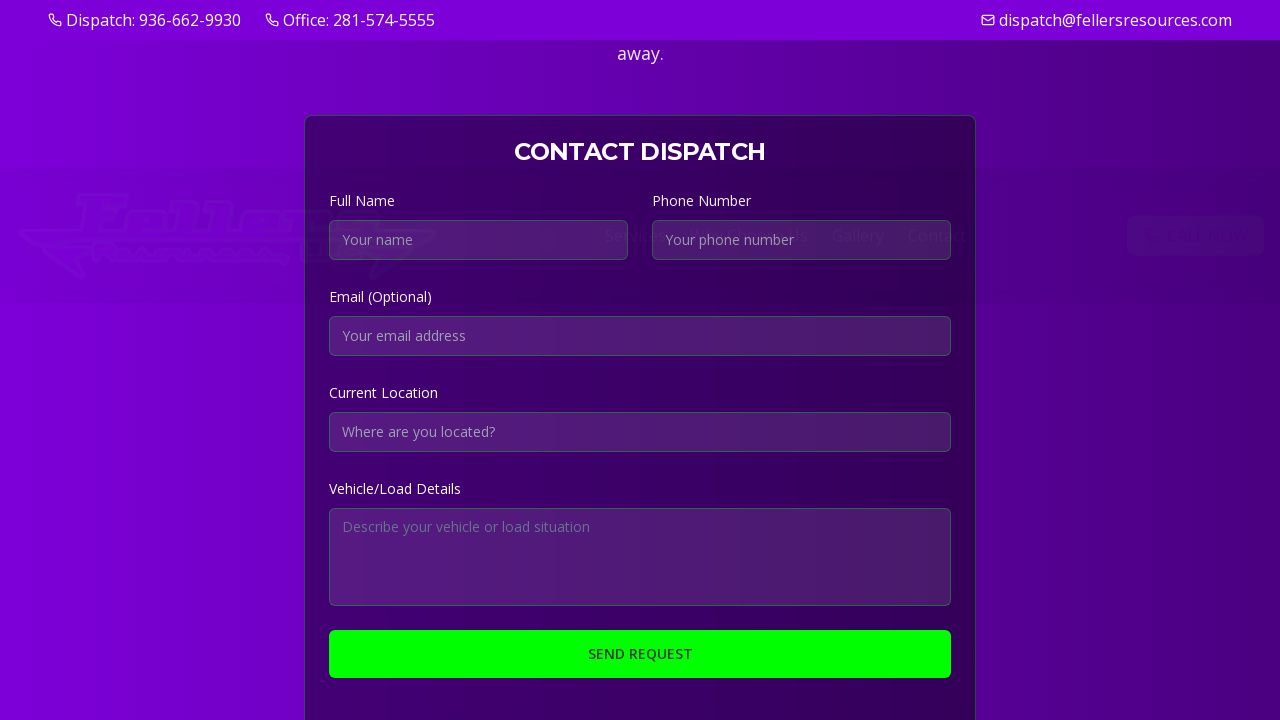

Waited 1 second for contact section to settle
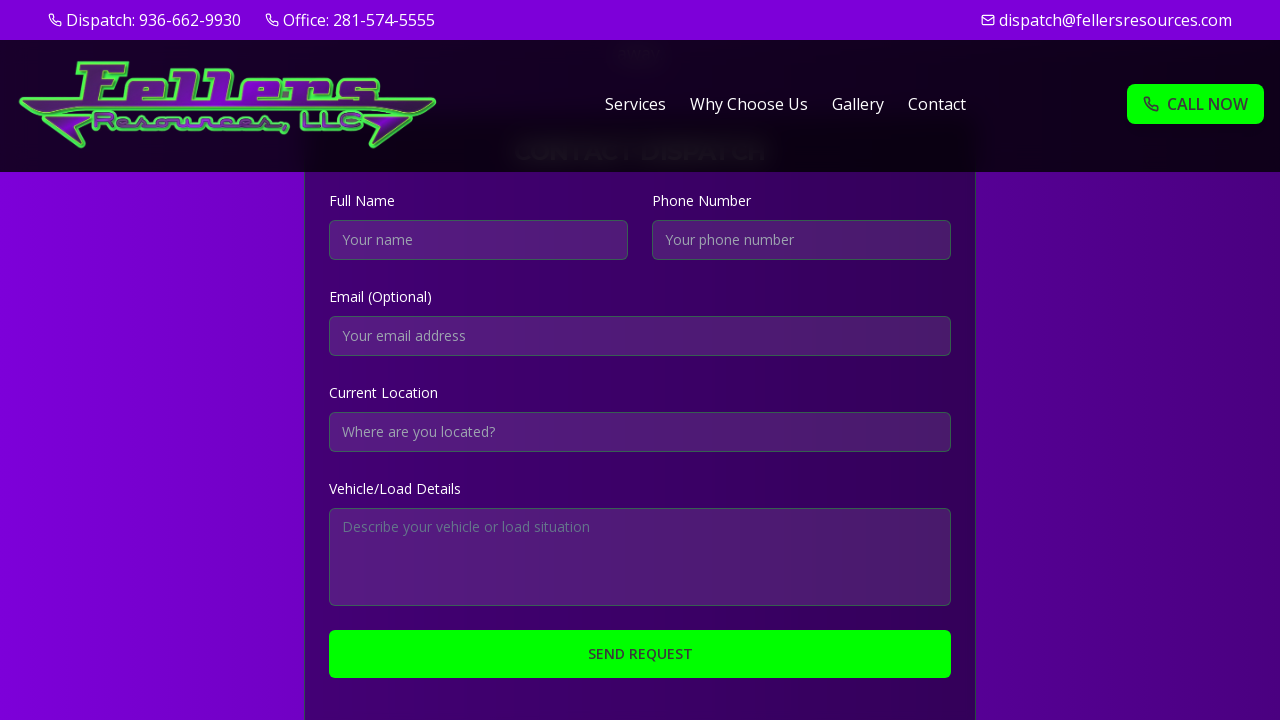

Filled name field with 'MCP Test Contact' on input[name="name"]
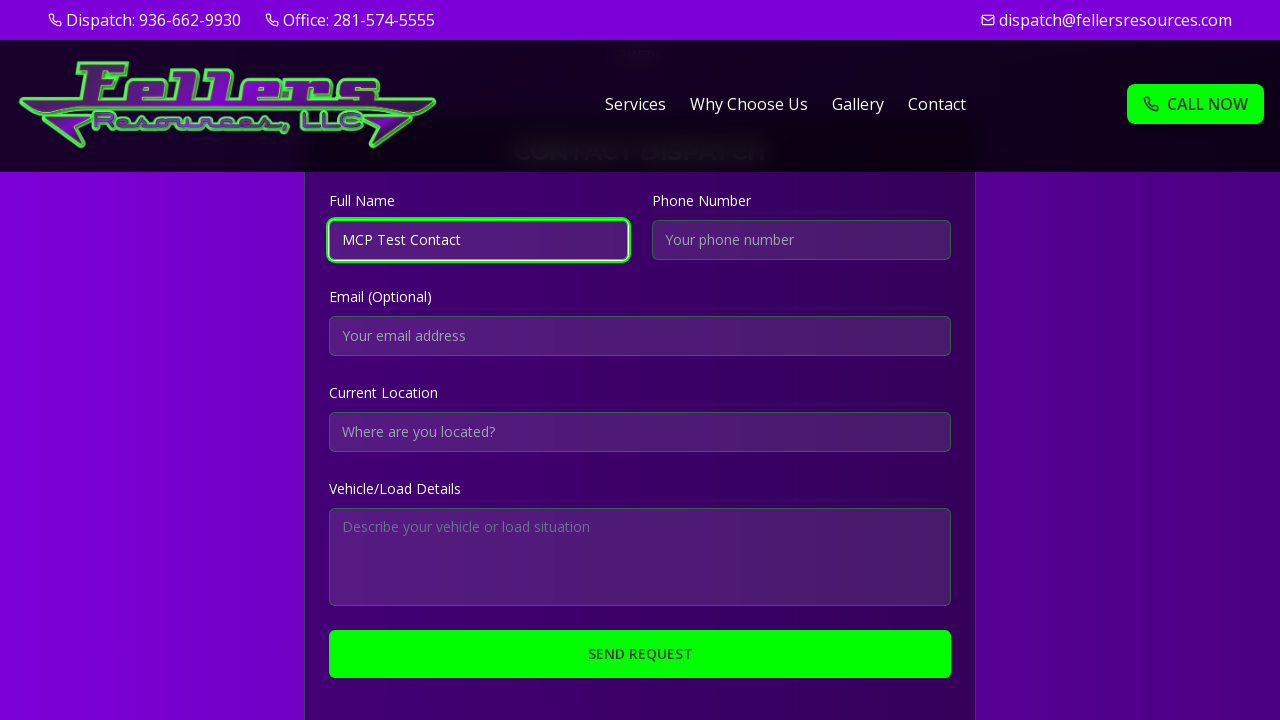

Filled phone field with '555-MCP-TEST' on input[name="phone"]
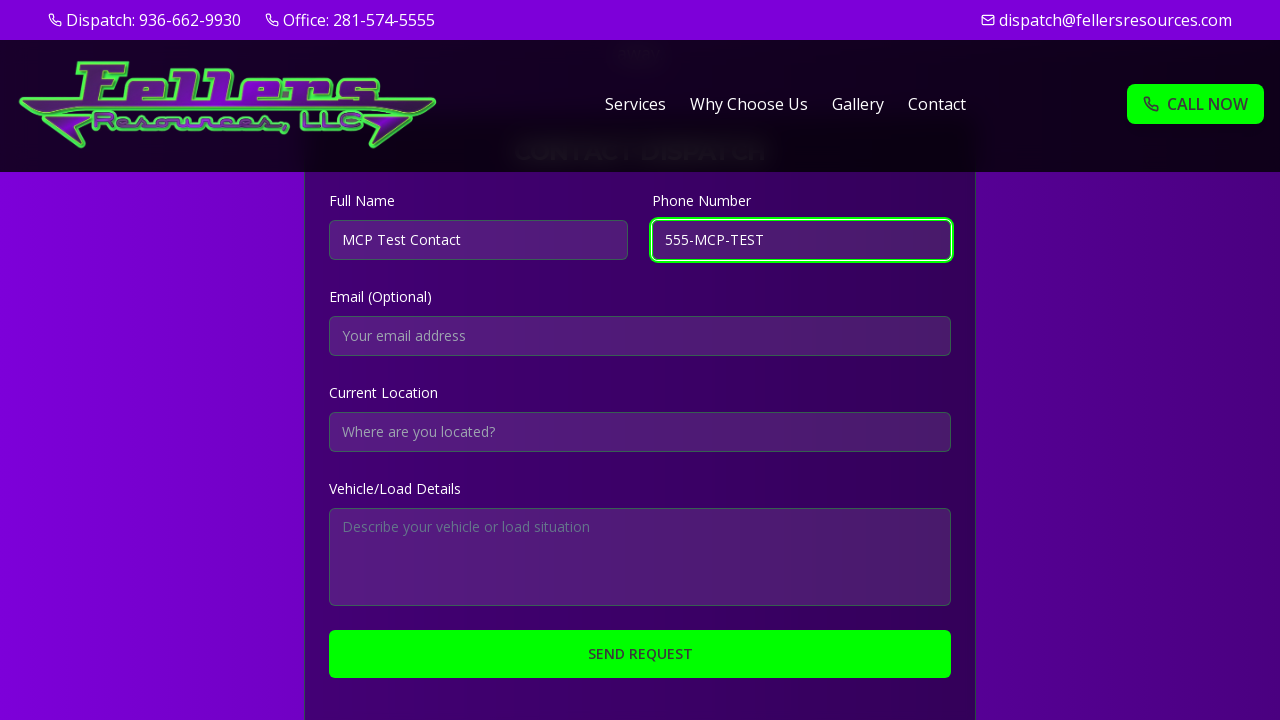

Filled location field with 'Test Location' on input[name="location"]
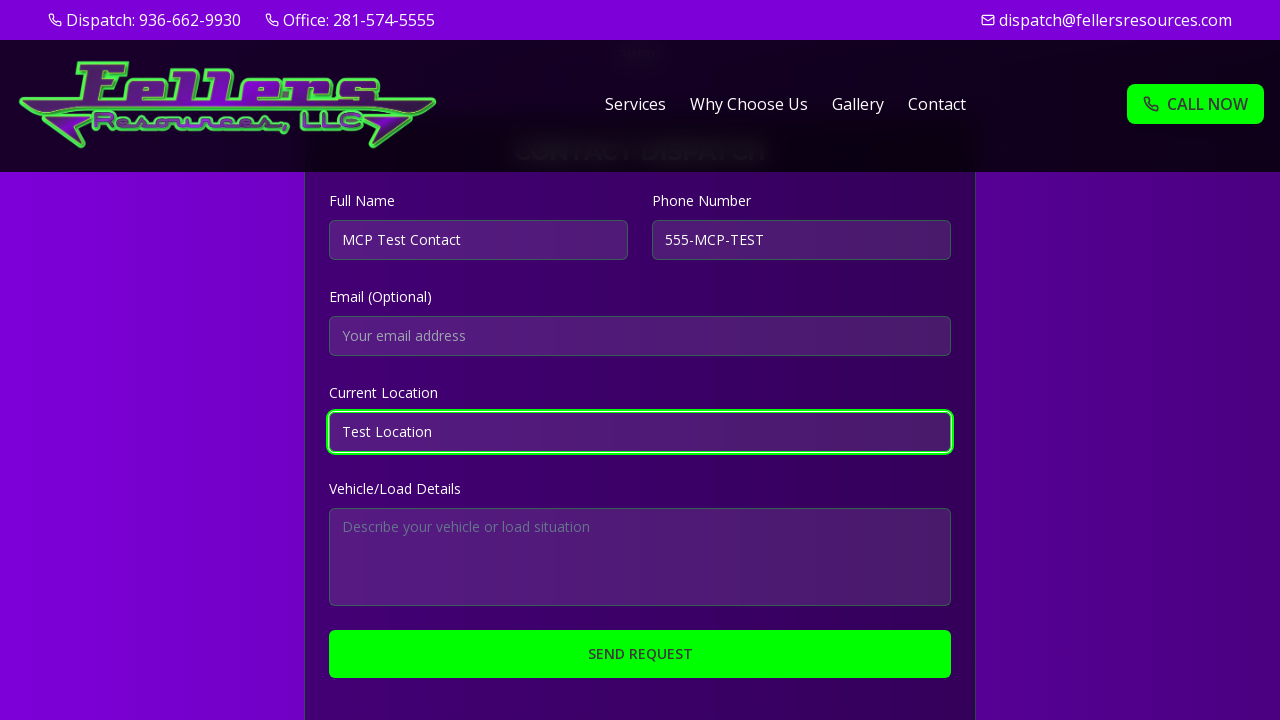

Filled details field with 'Testing MCP setup and database connectivity' on textarea[name="details"]
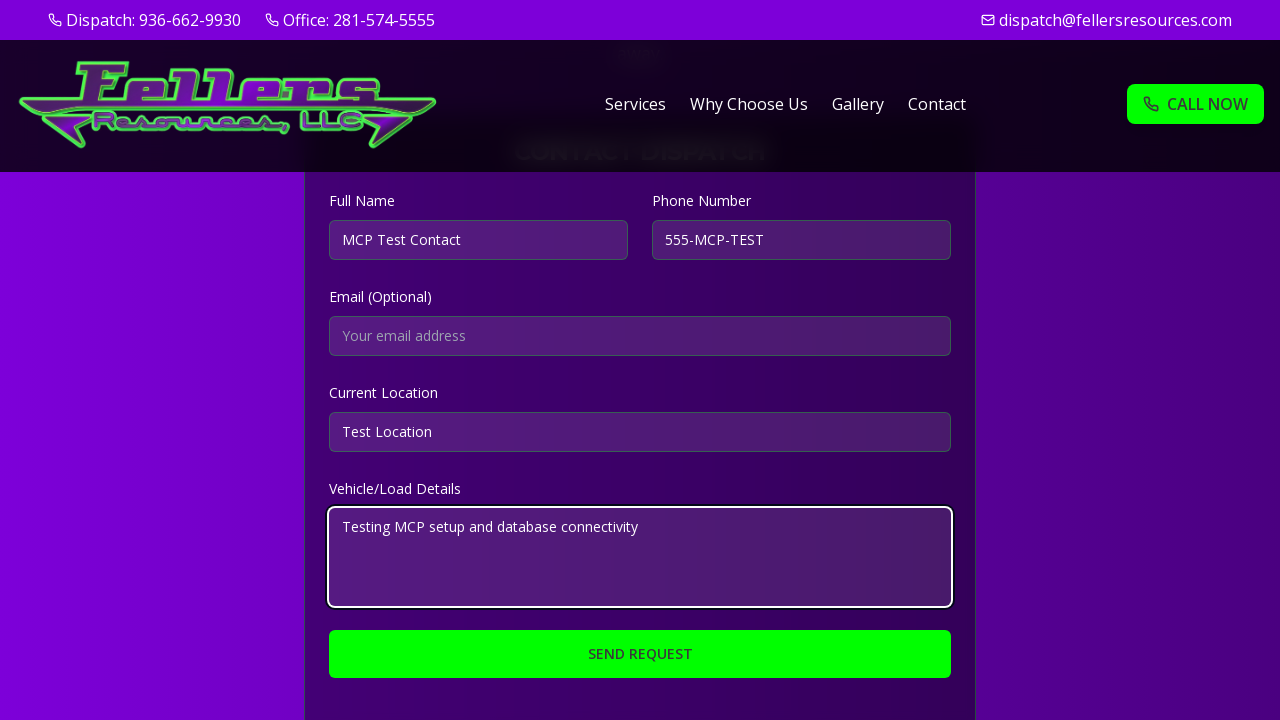

Clicked form submit button at (640, 654) on button[type="submit"]
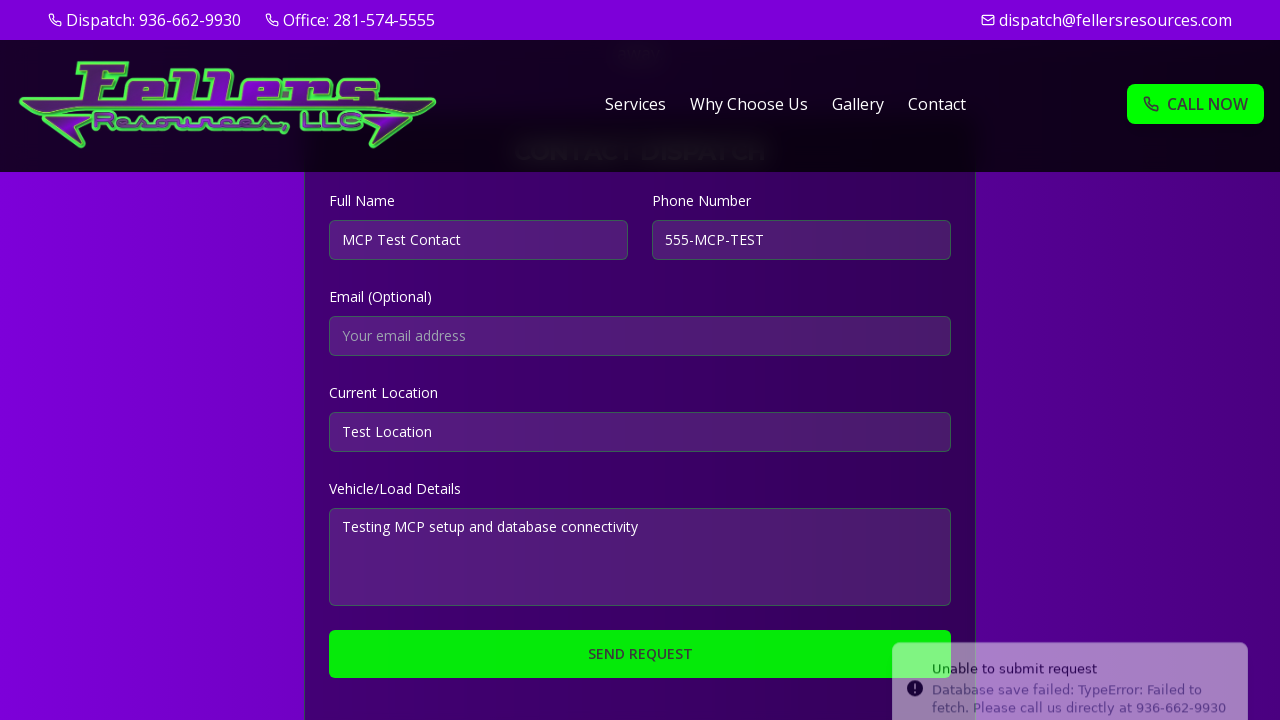

Waited 5 seconds for form submission response
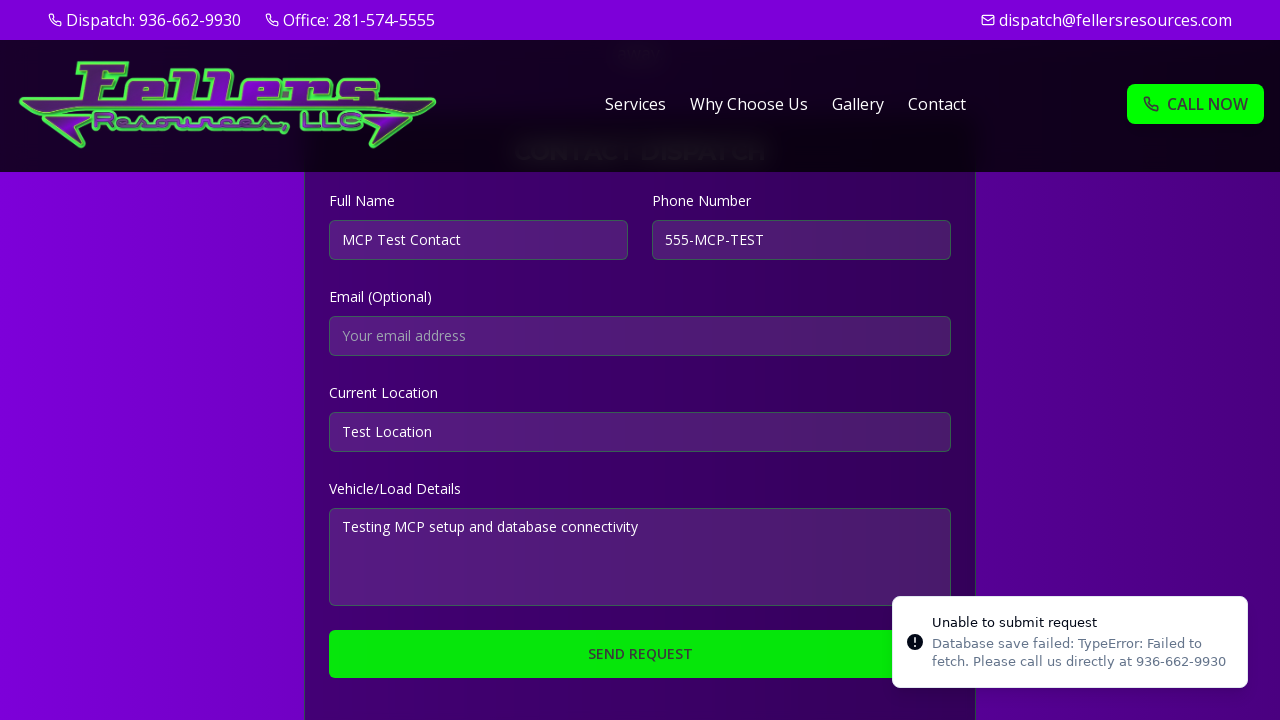

Located toast notification elements to verify submission
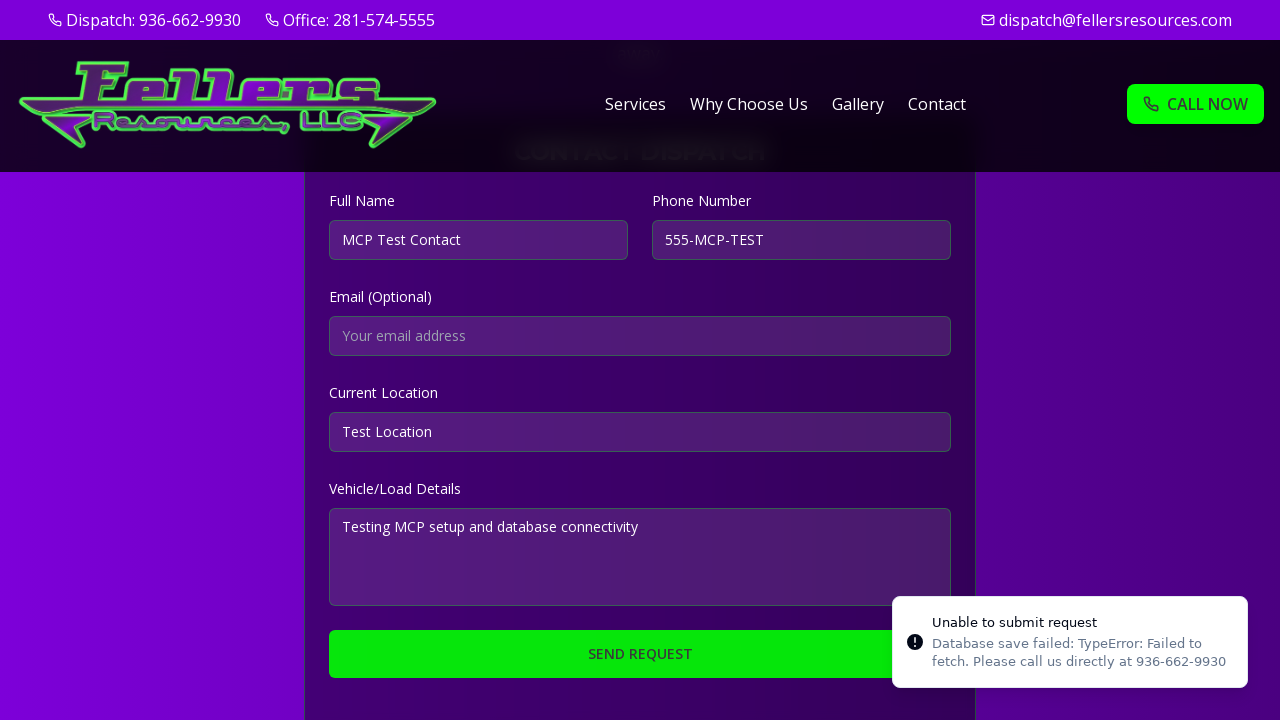

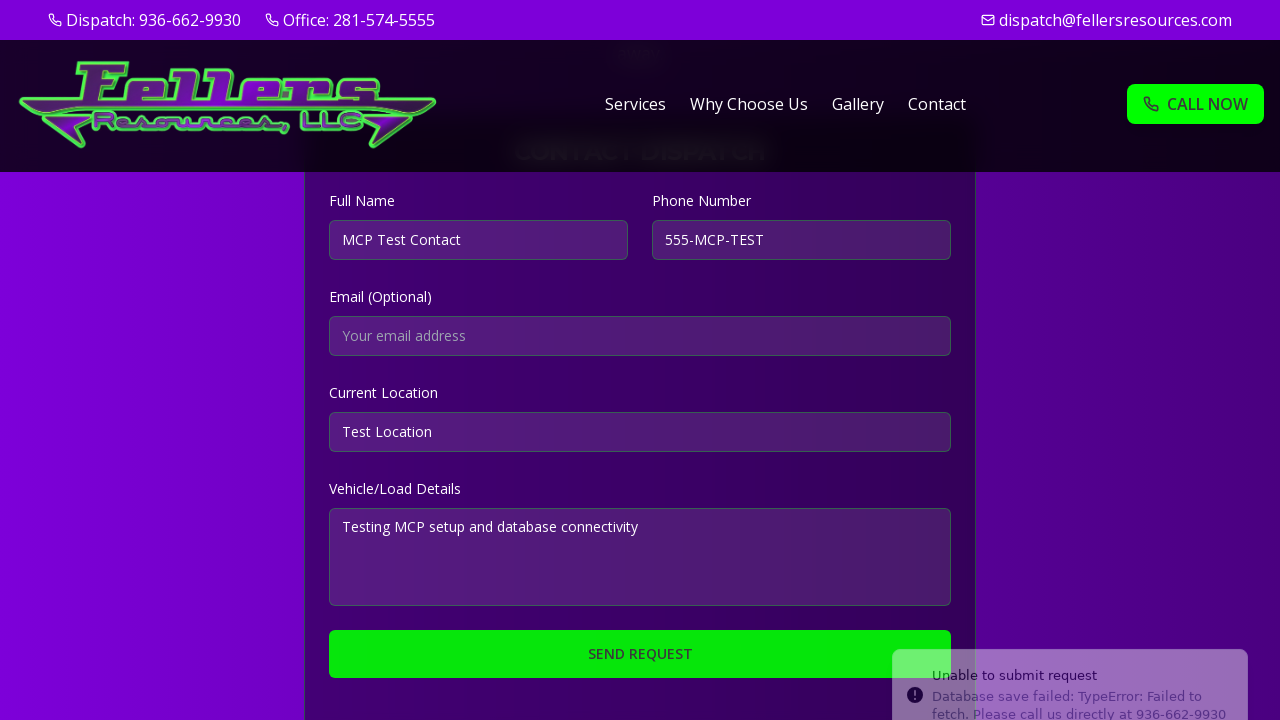